Tests that entered text is trimmed when editing a todo item

Starting URL: https://demo.playwright.dev/todomvc

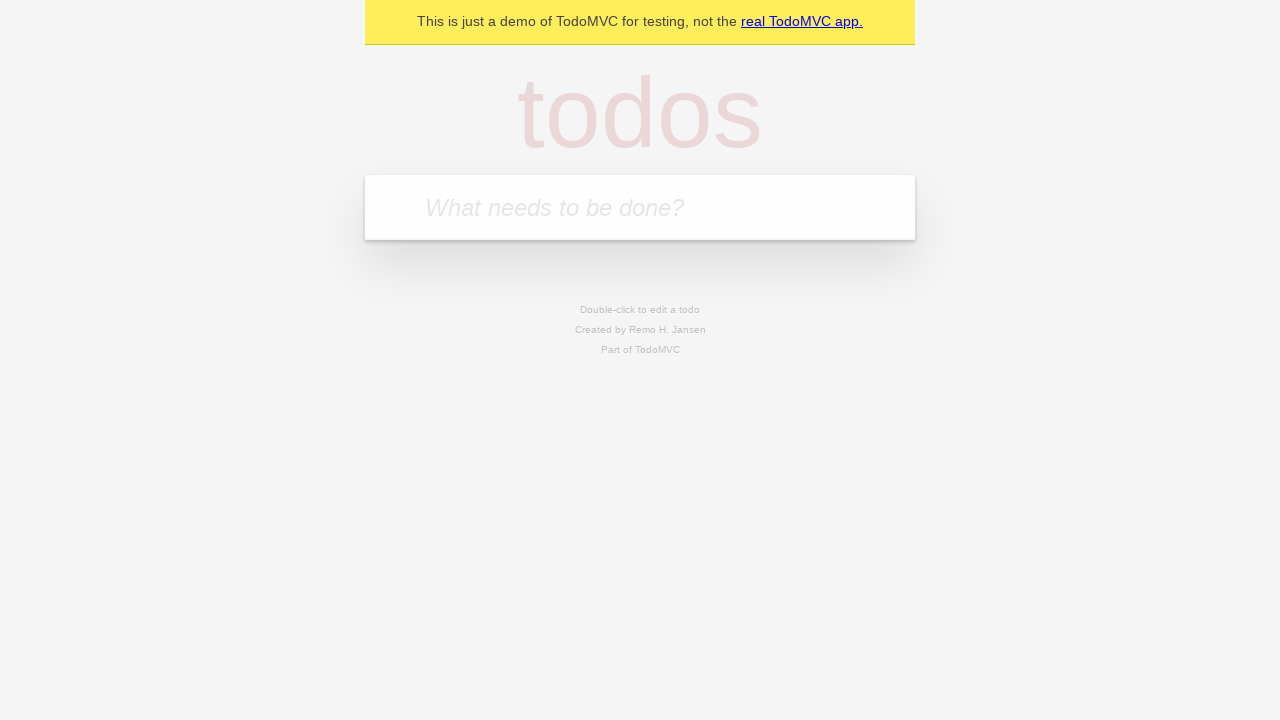

Located new todo input field
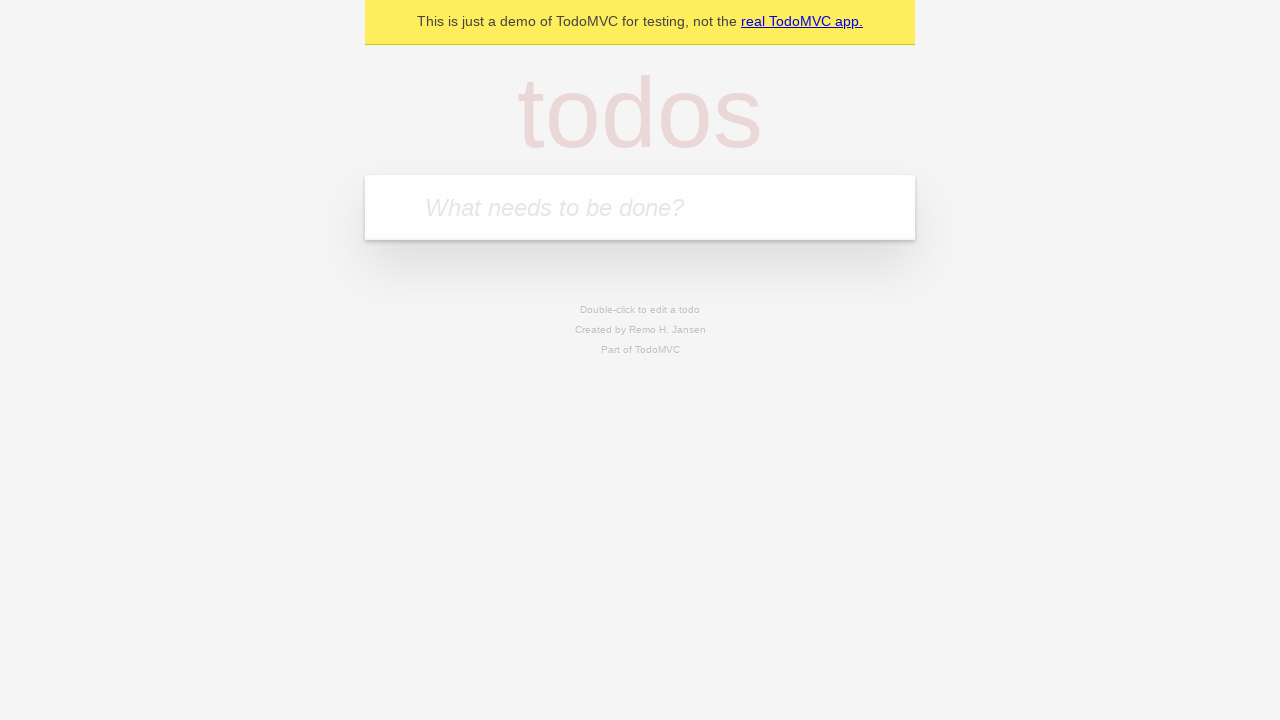

Filled new todo input with 'buy some cheese' on internal:attr=[placeholder="What needs to be done?"i]
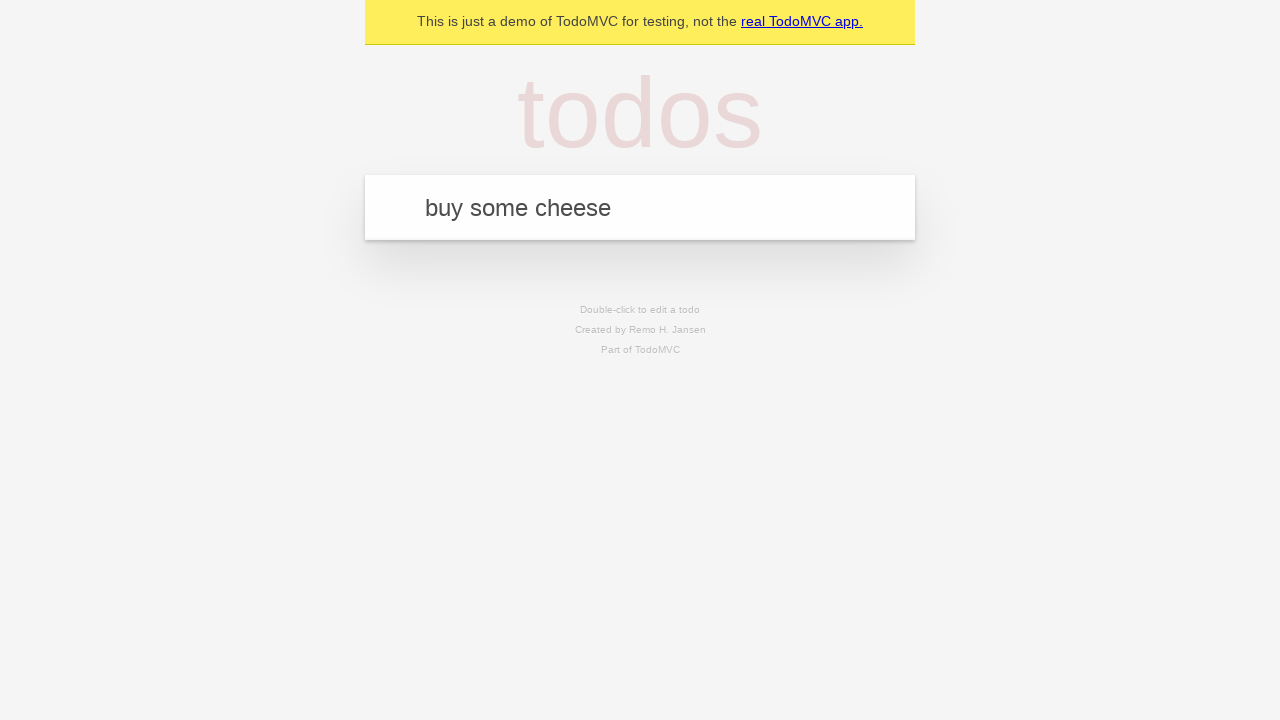

Pressed Enter to create todo 'buy some cheese' on internal:attr=[placeholder="What needs to be done?"i]
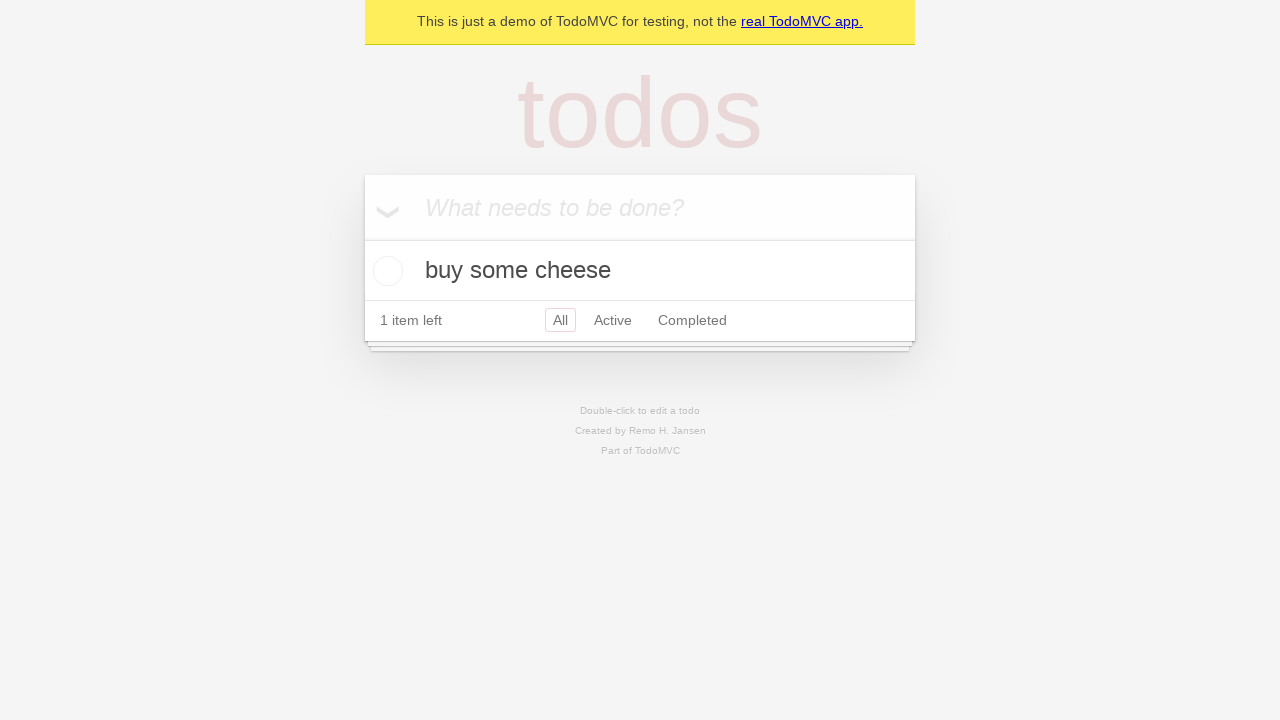

Filled new todo input with 'feed the cat' on internal:attr=[placeholder="What needs to be done?"i]
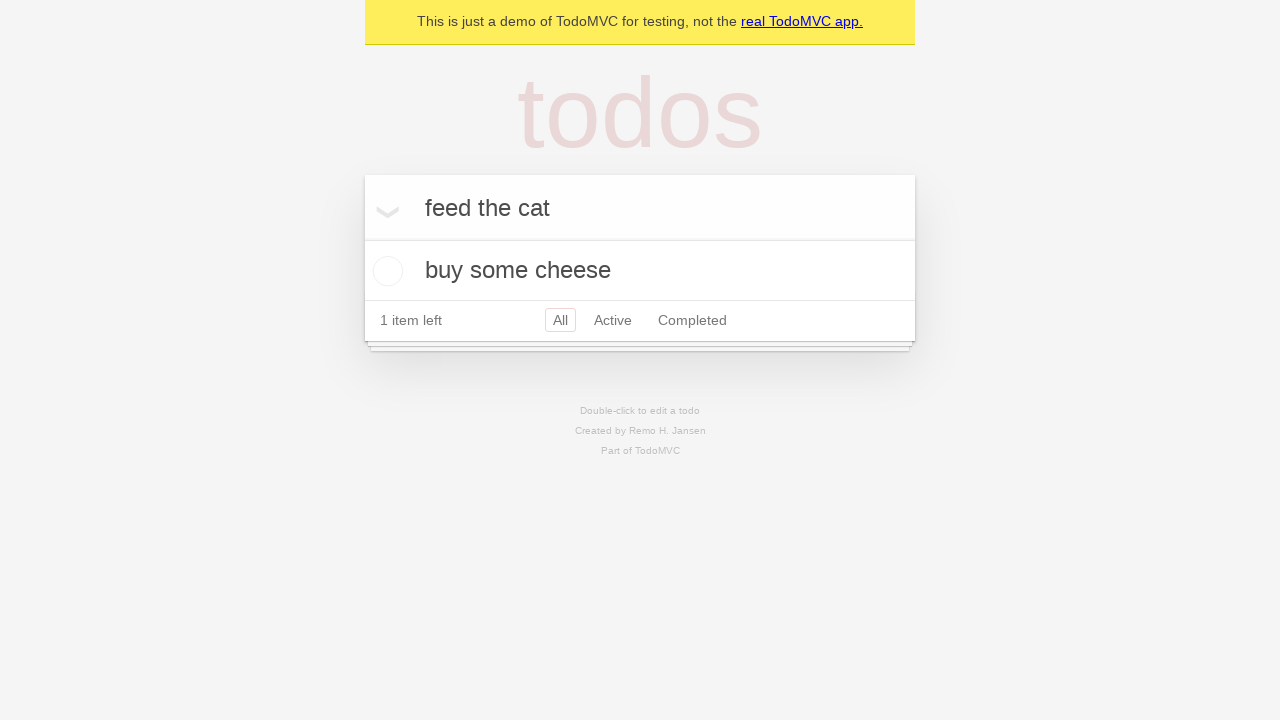

Pressed Enter to create todo 'feed the cat' on internal:attr=[placeholder="What needs to be done?"i]
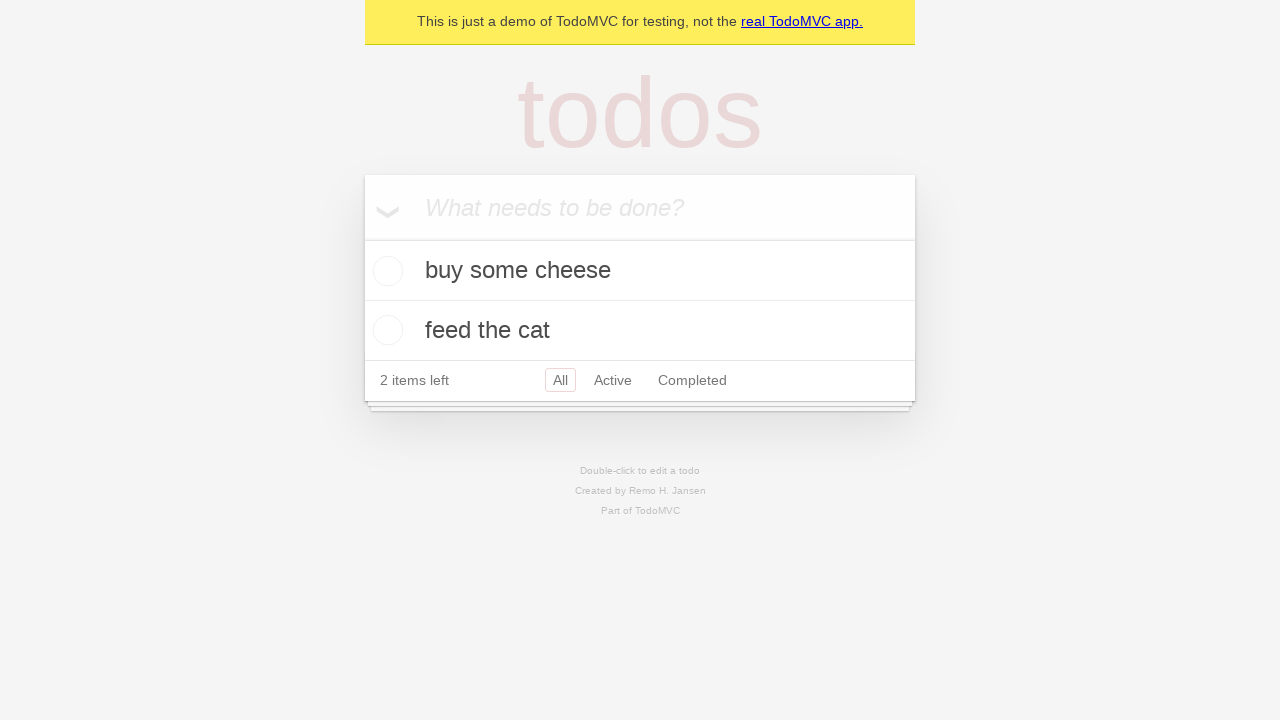

Filled new todo input with 'book a doctors appointment' on internal:attr=[placeholder="What needs to be done?"i]
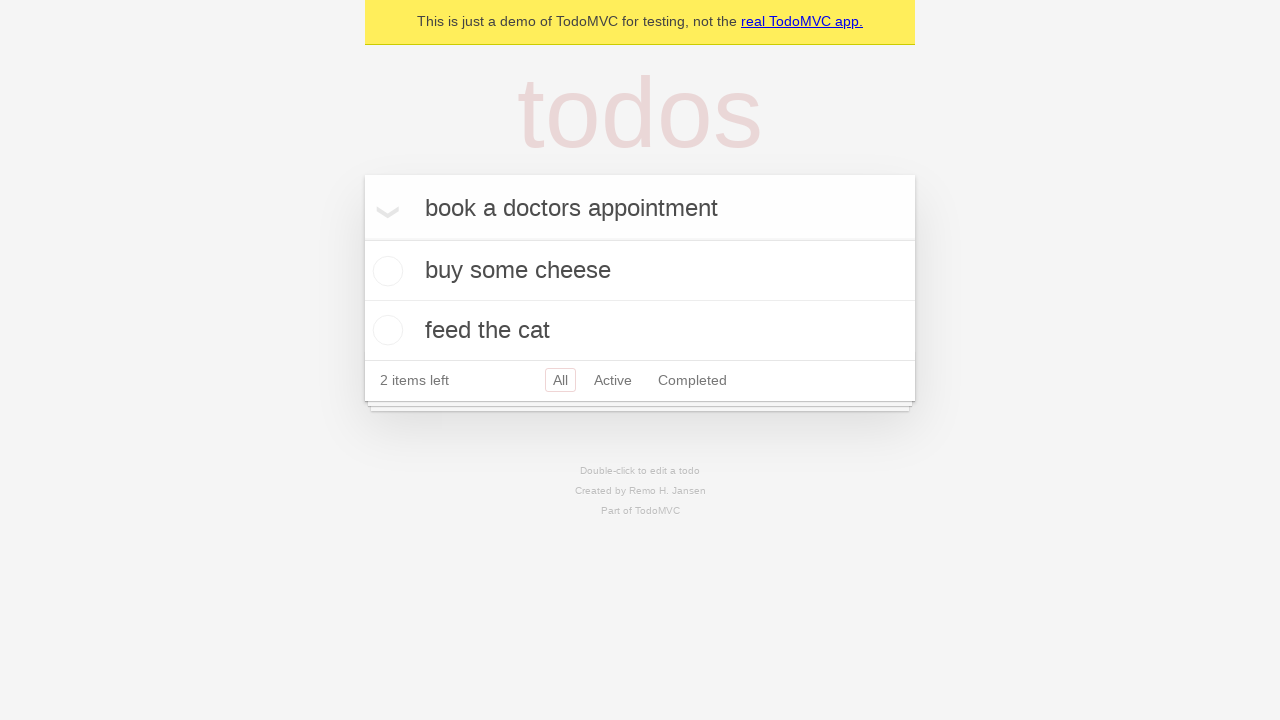

Pressed Enter to create todo 'book a doctors appointment' on internal:attr=[placeholder="What needs to be done?"i]
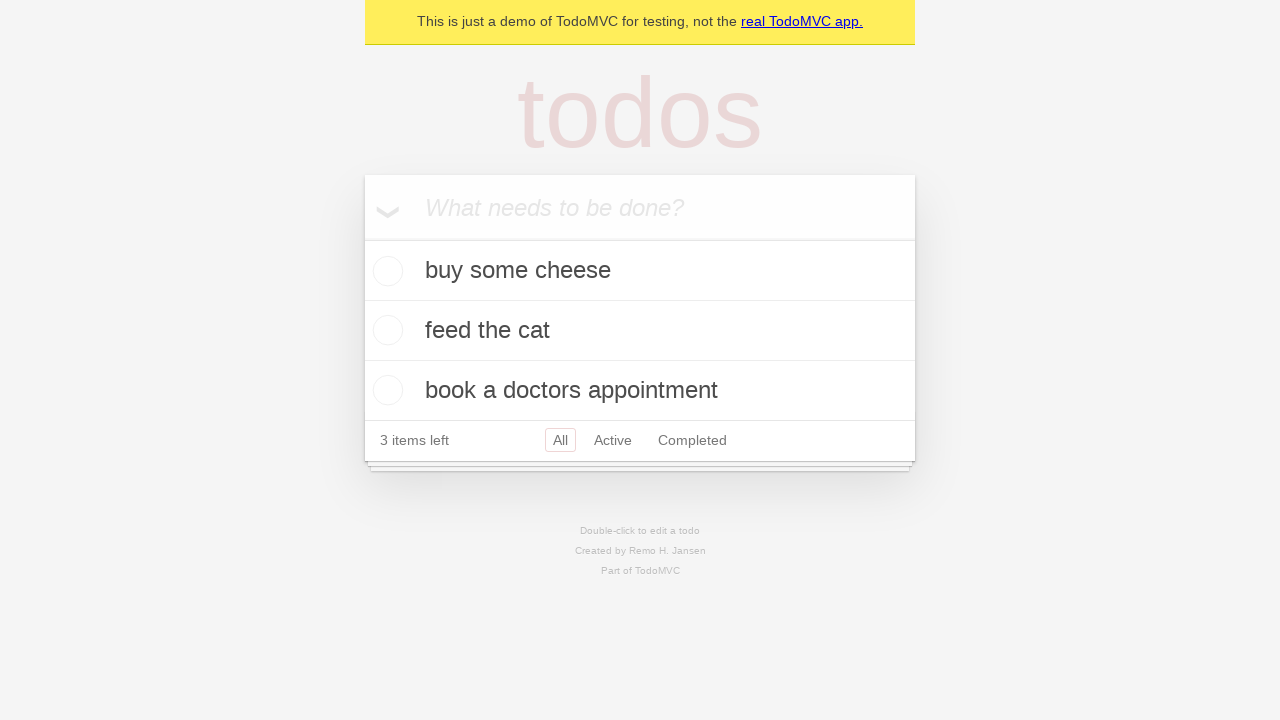

Waited for all 3 todos to be created
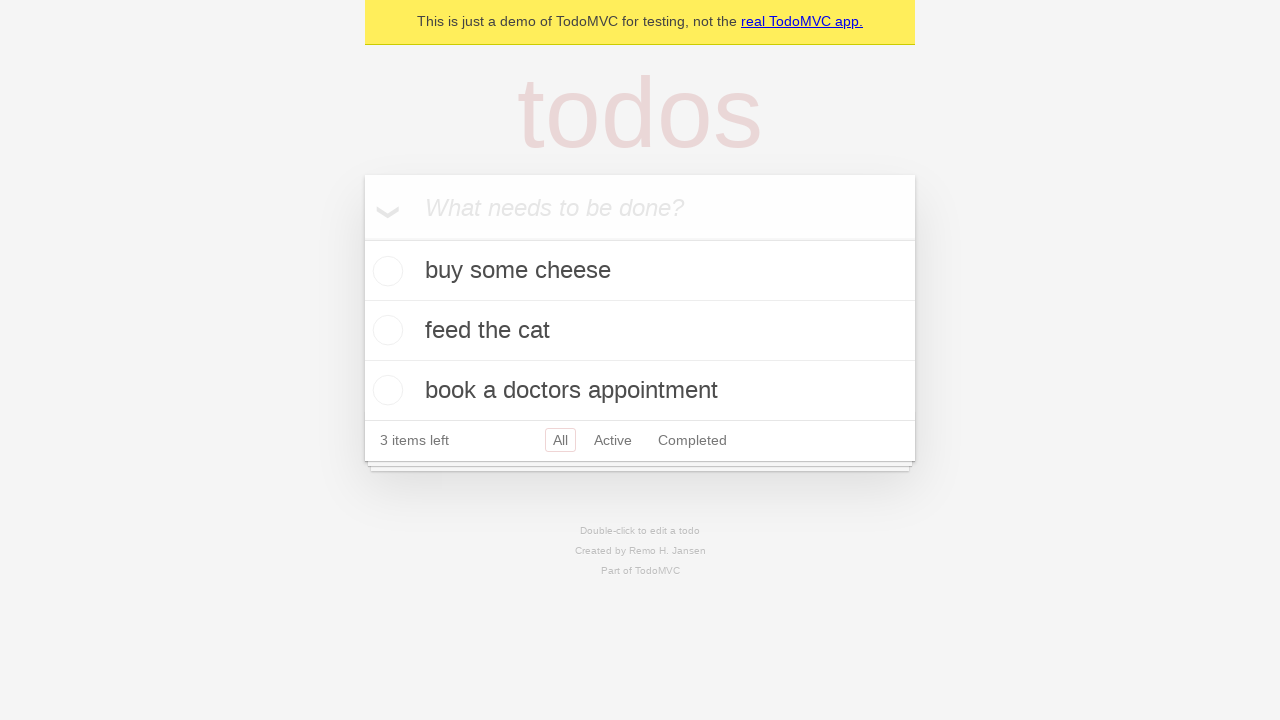

Located second todo item
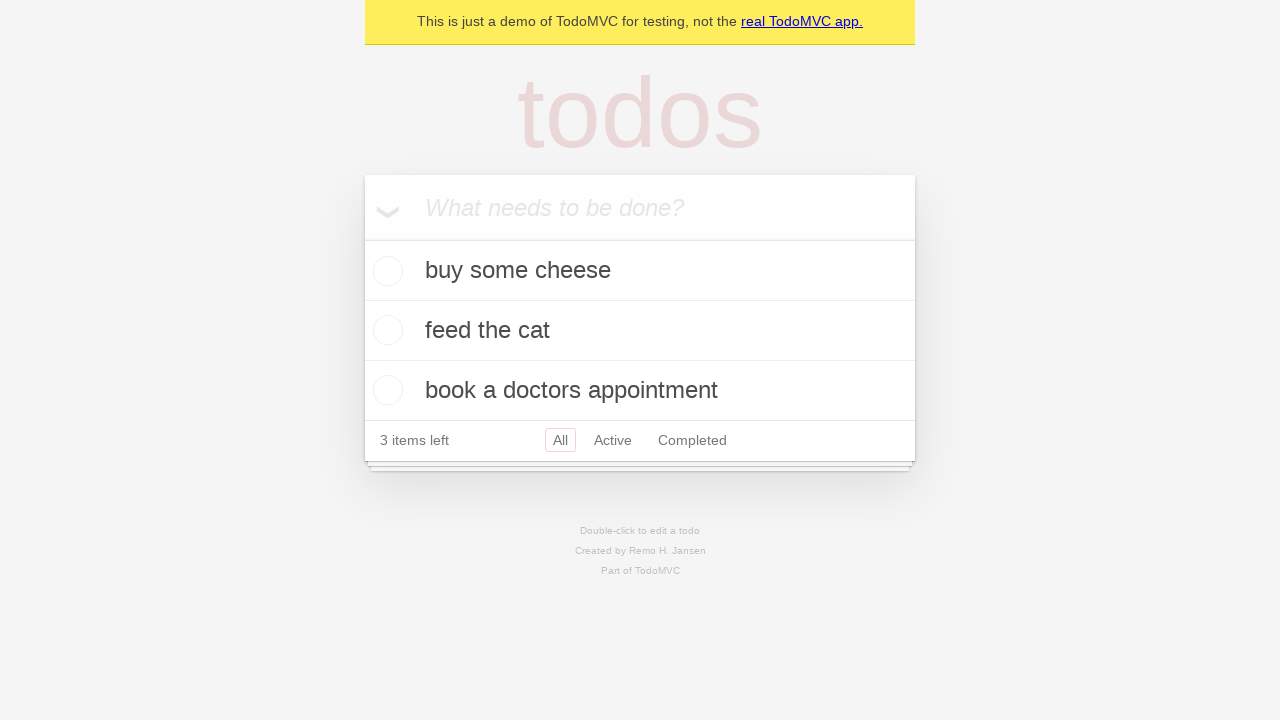

Double-clicked second todo item to enter edit mode at (640, 331) on internal:testid=[data-testid="todo-item"s] >> nth=1
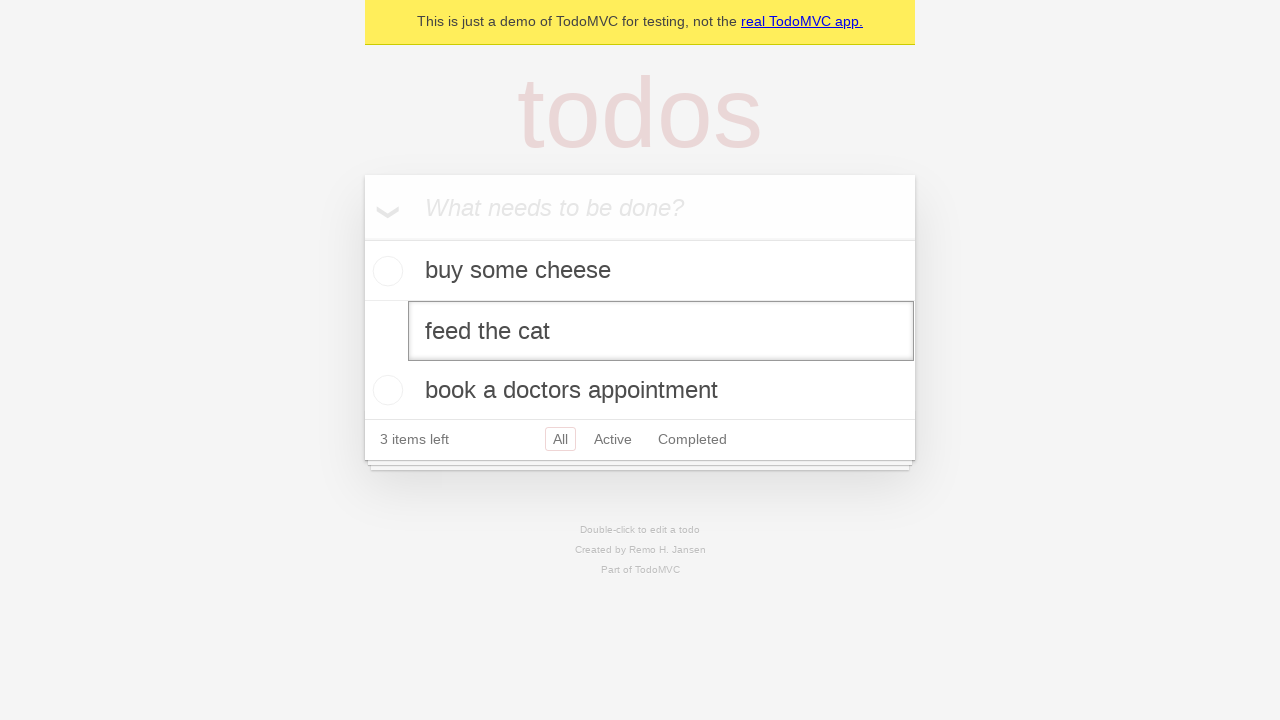

Located edit input field
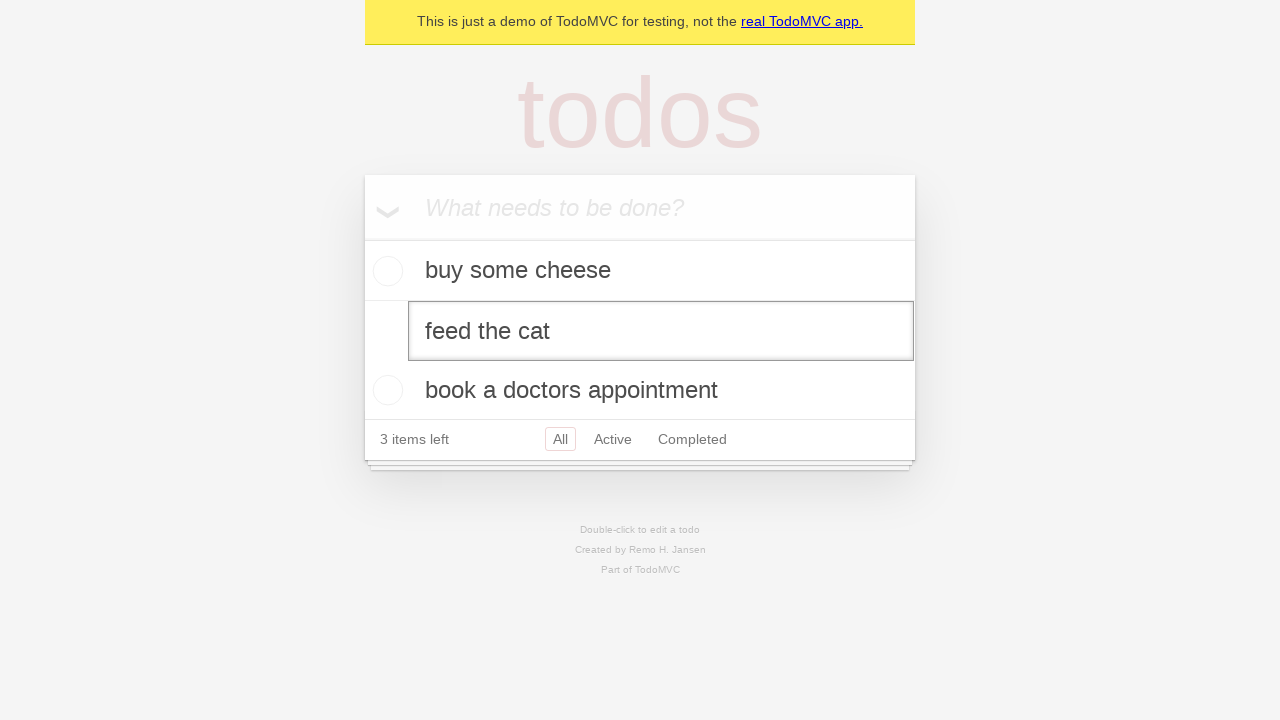

Filled edit input with text containing leading and trailing spaces on internal:testid=[data-testid="todo-item"s] >> nth=1 >> internal:role=textbox[nam
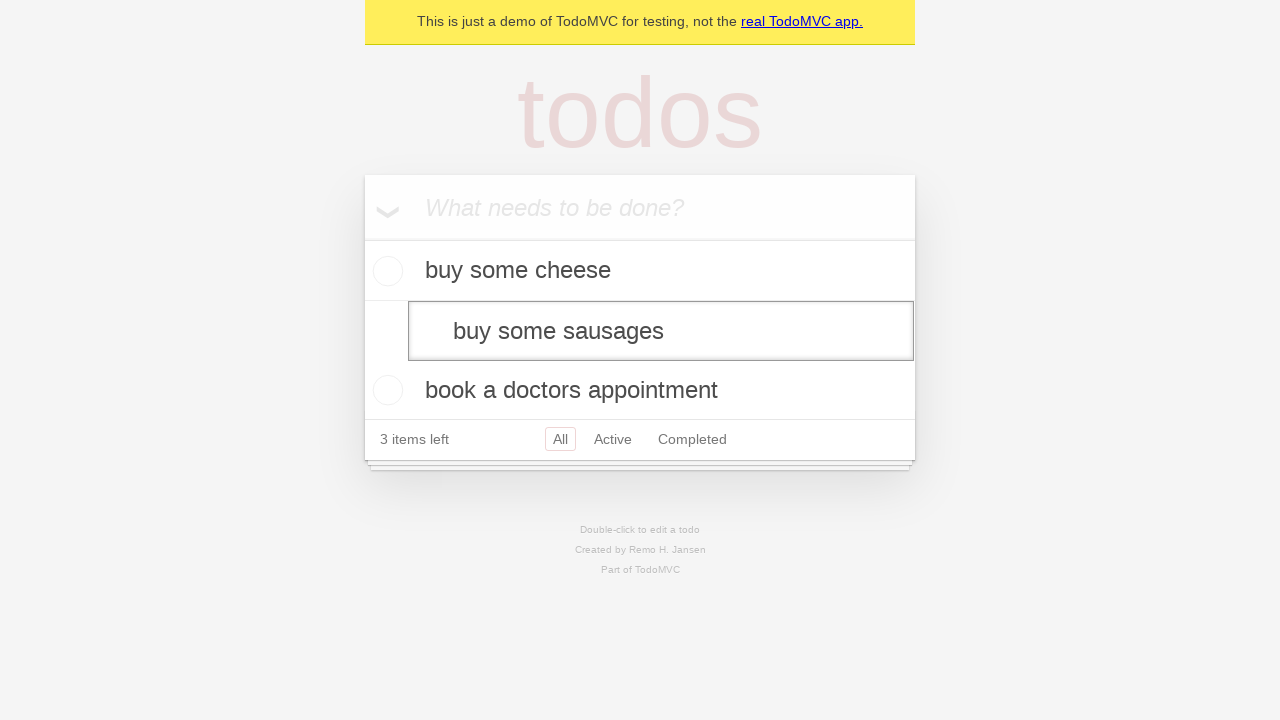

Pressed Enter to confirm edit and verify text is trimmed on internal:testid=[data-testid="todo-item"s] >> nth=1 >> internal:role=textbox[nam
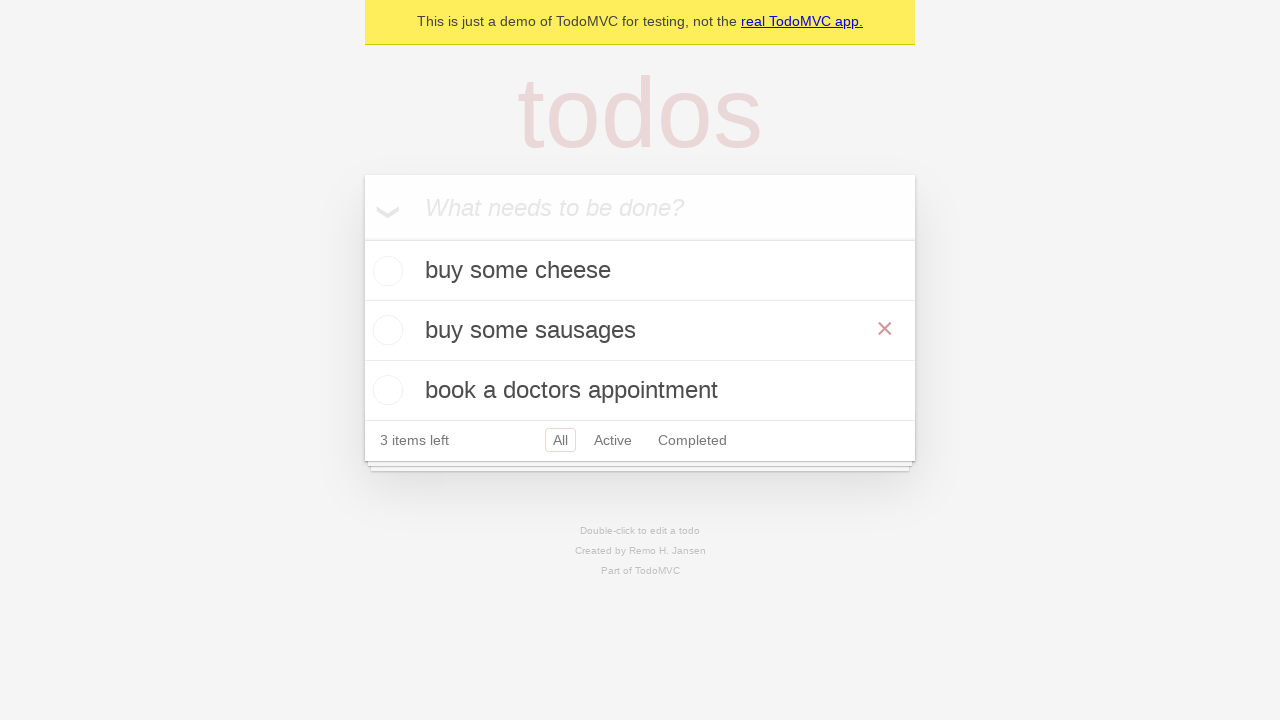

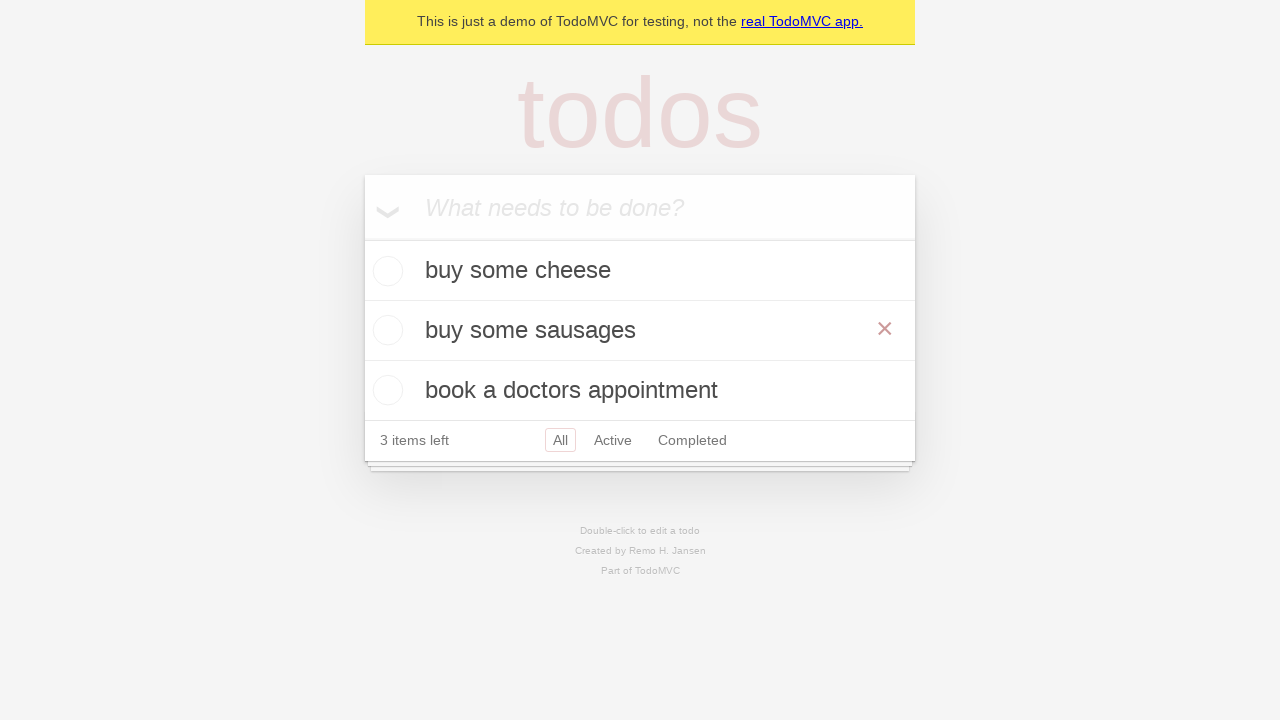